Tests dynamic loading where an element is added to the DOM after clicking a button

Starting URL: http://the-internet.herokuapp.com/dynamic_loading/2

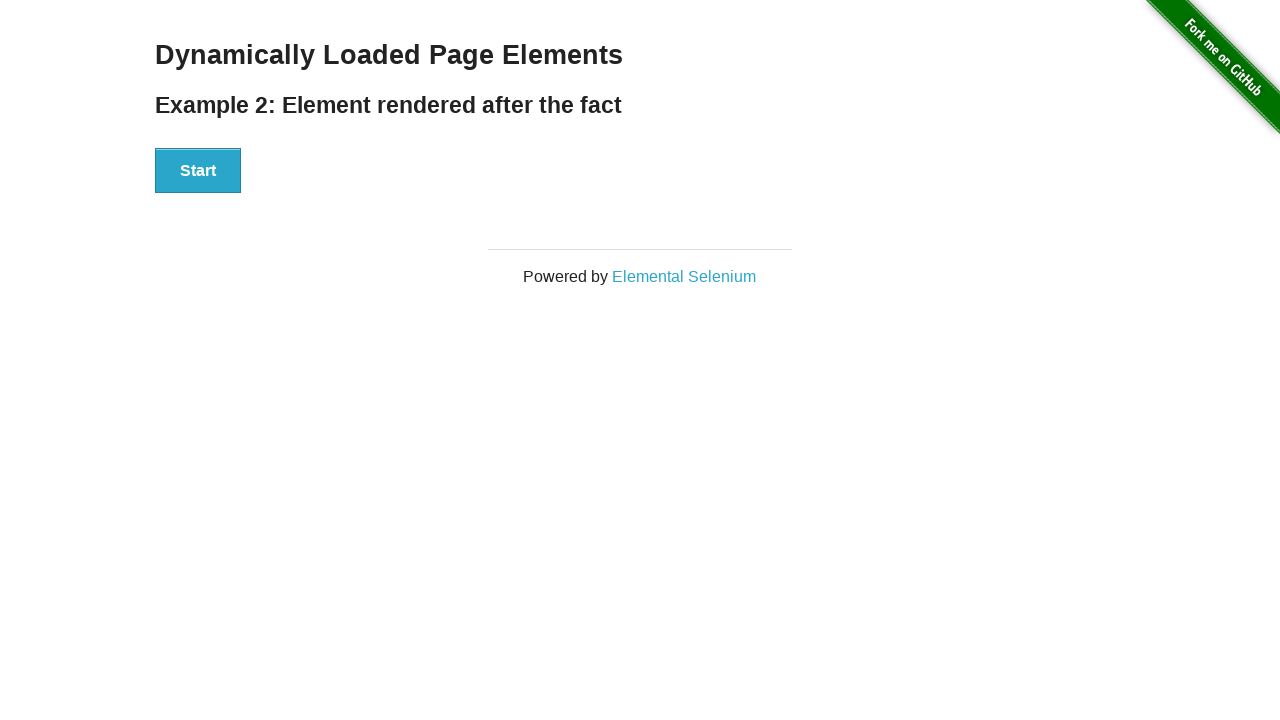

Clicked start button to trigger dynamic loading at (198, 171) on xpath=//div[@id='start']/button
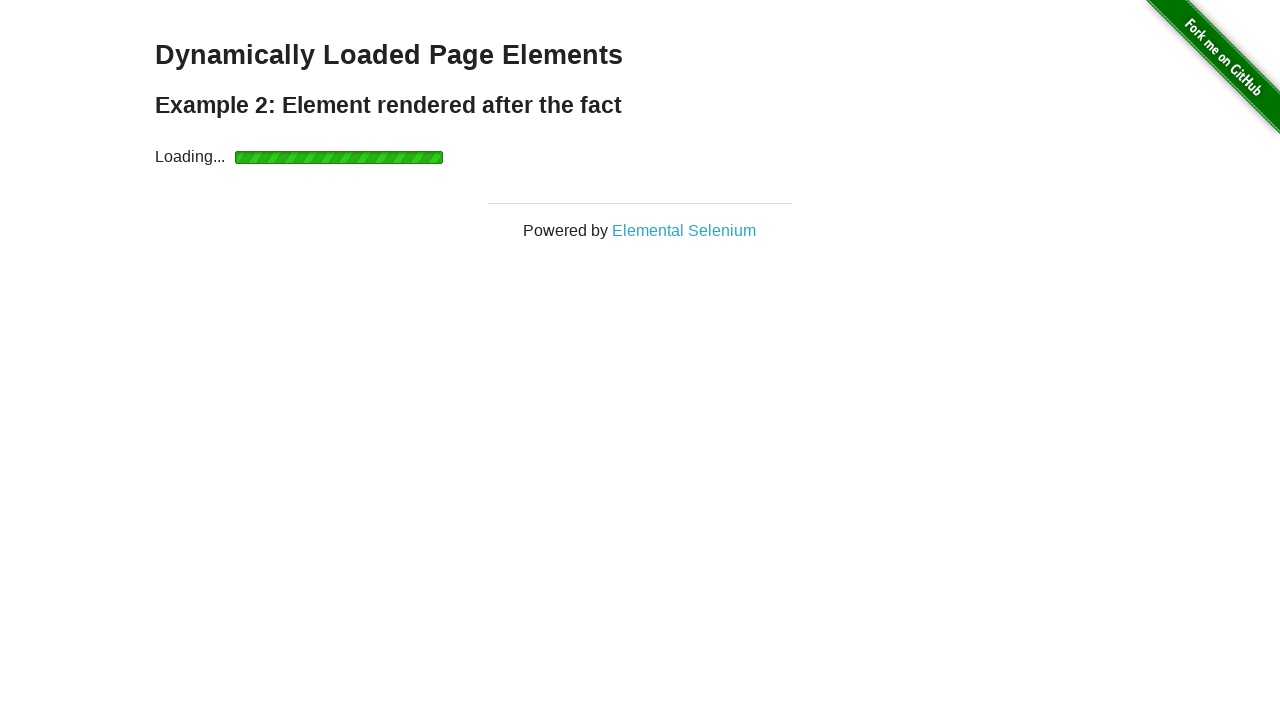

Waited for 'Hello World!' text to appear in finish element after dynamic loading
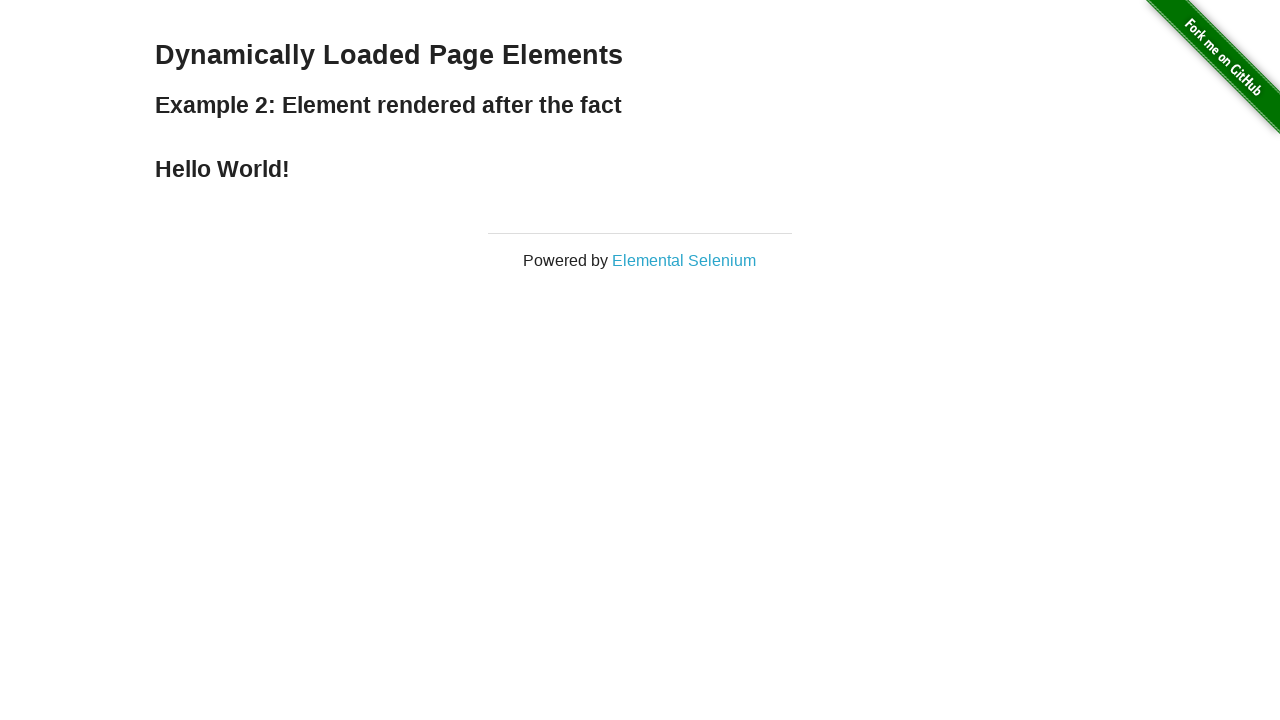

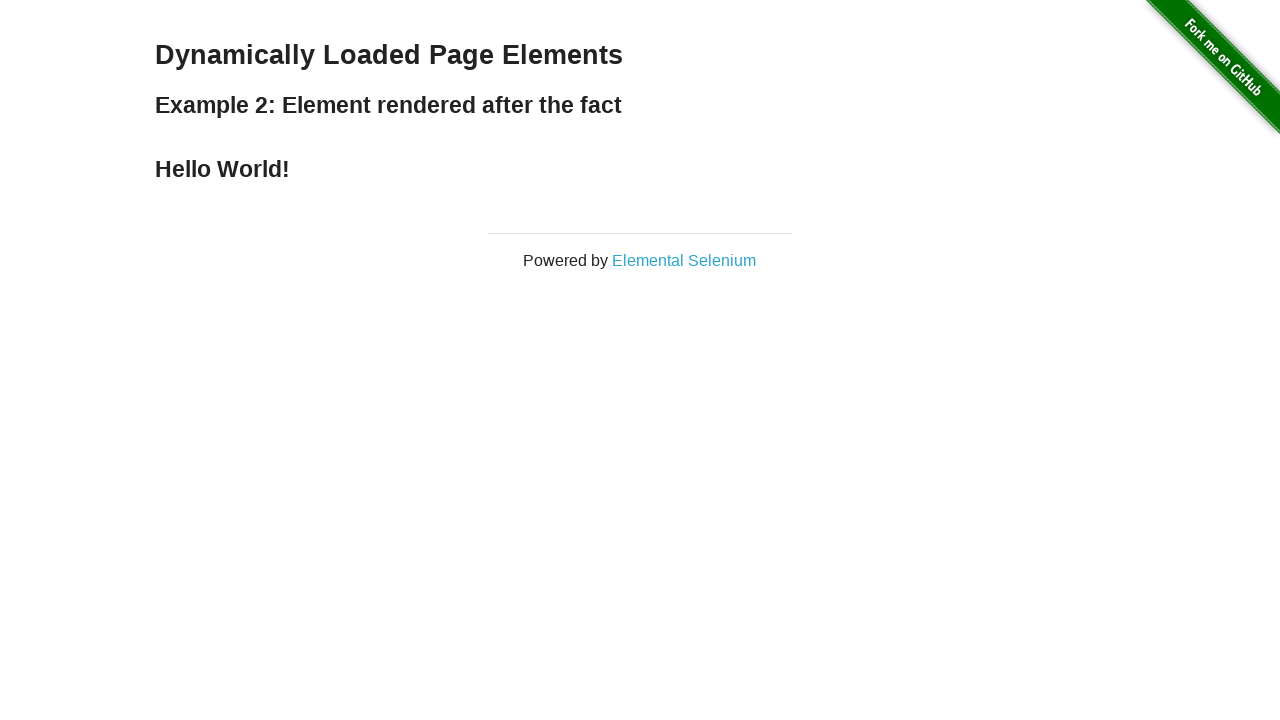